Tests radio button functionality by verifying visibility, selection state after clicking, and enabled state of radio buttons.

Starting URL: https://formy-project.herokuapp.com/radiobutton

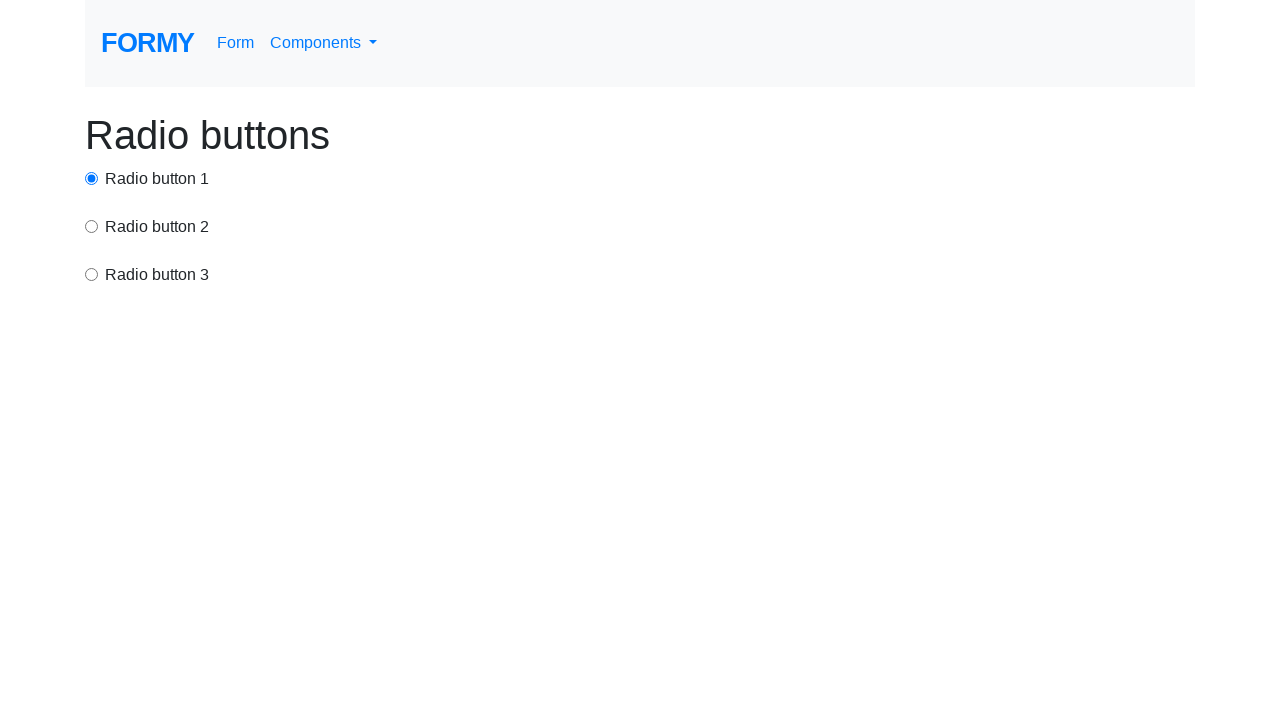

Located radio button 1
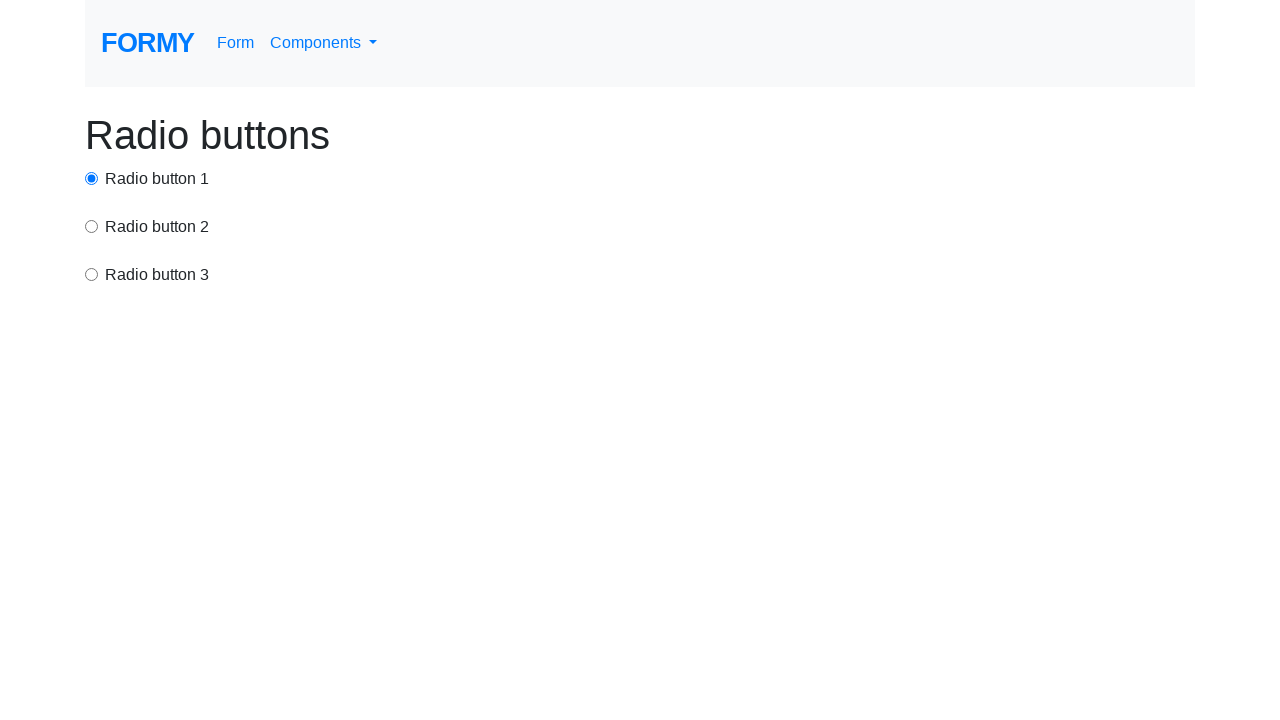

Verified radio button 1 is visible
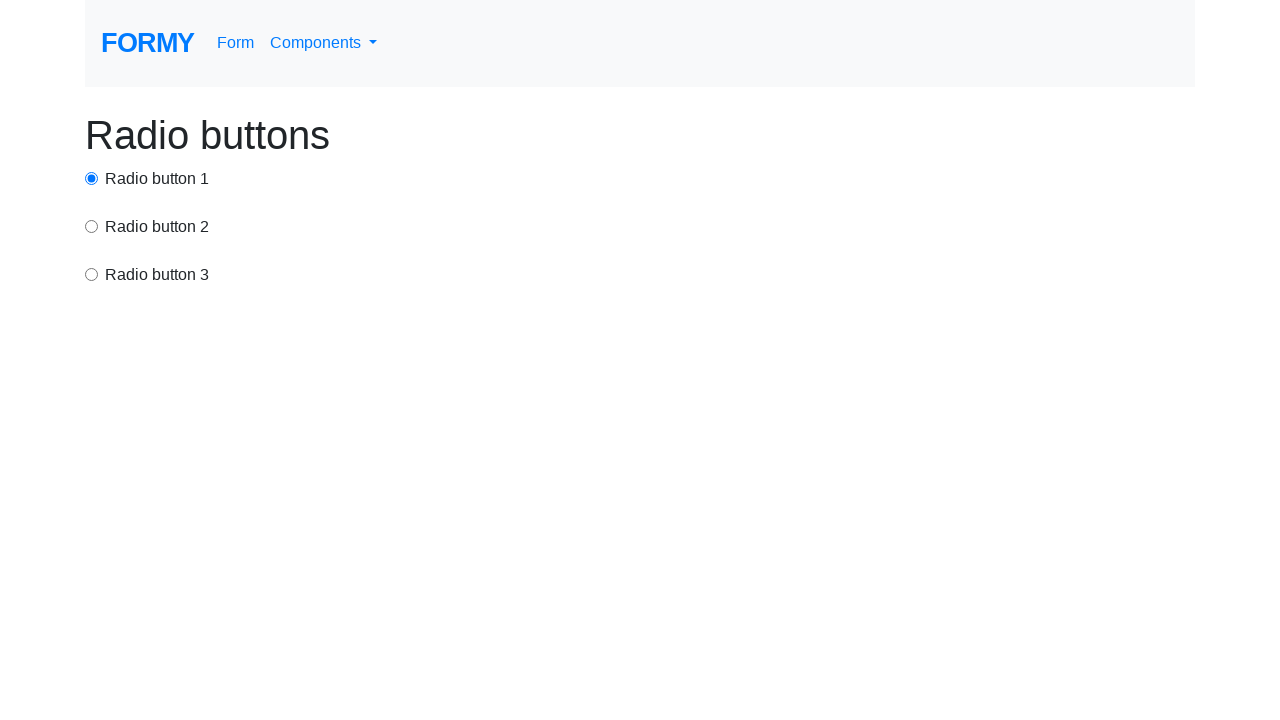

Located radio button 2
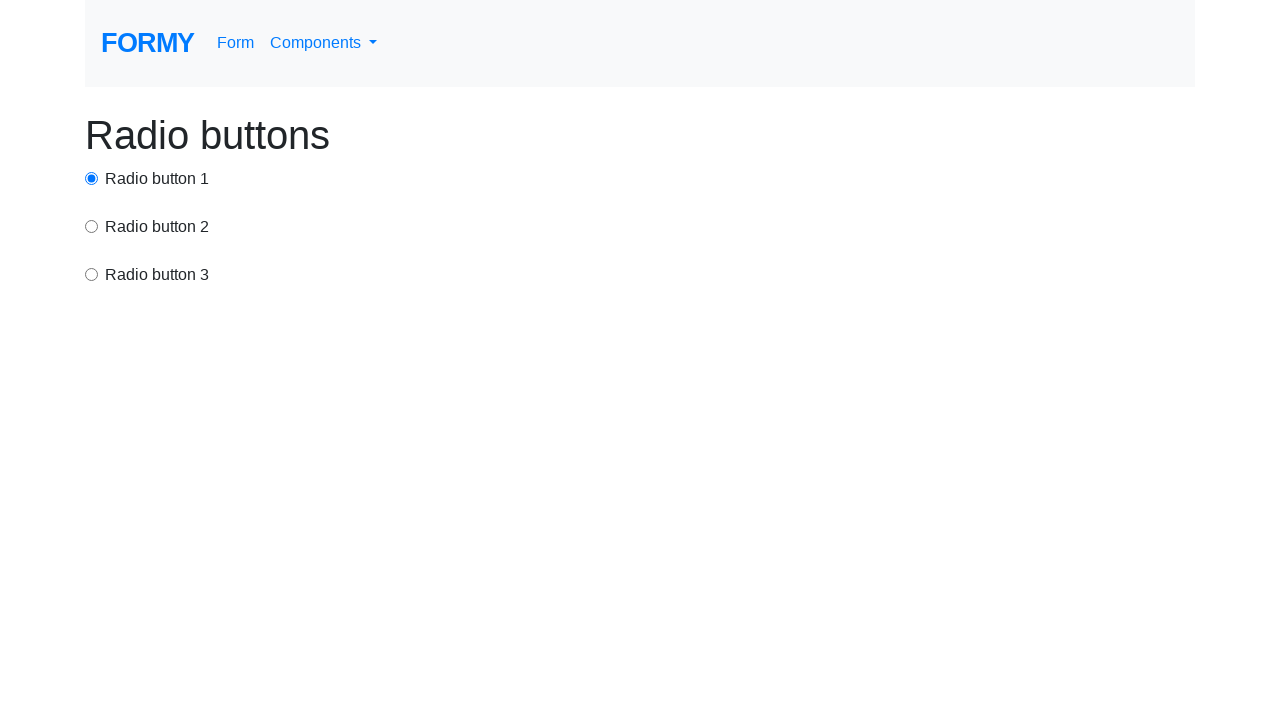

Clicked radio button 2 at (92, 178) on input[name='exampleRadios'] >> nth=0
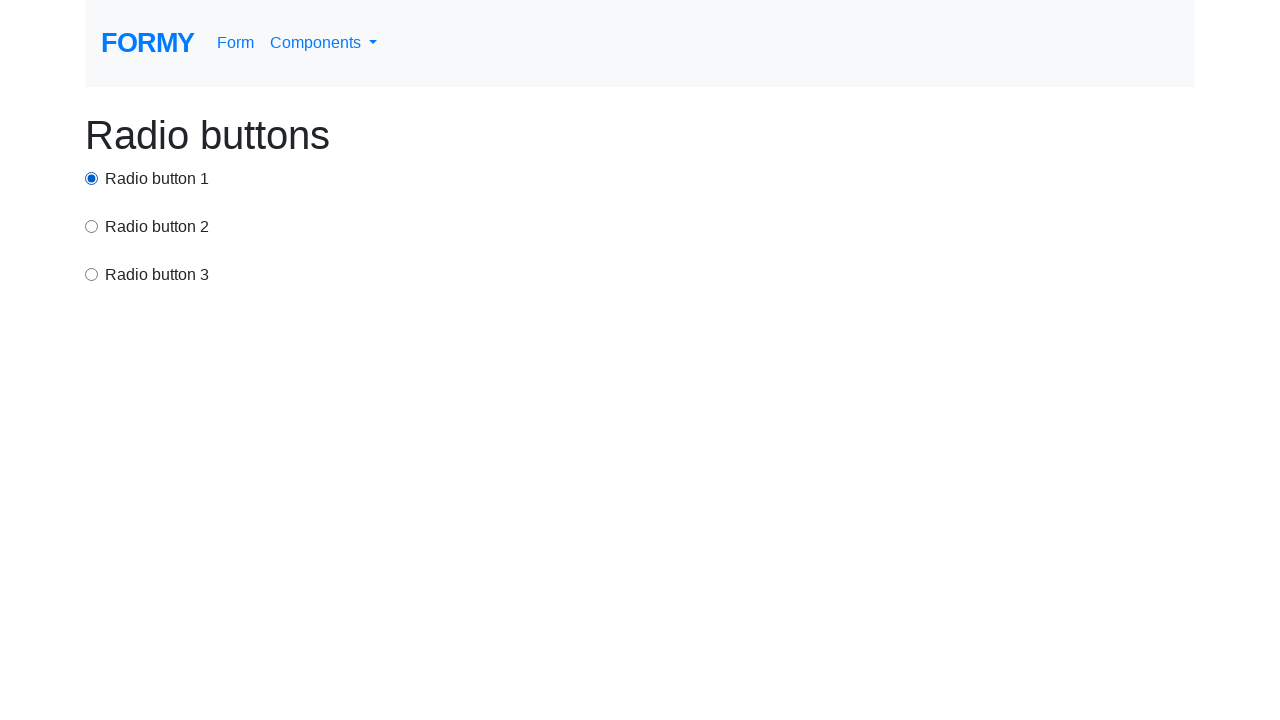

Verified radio button 2 is checked/selected
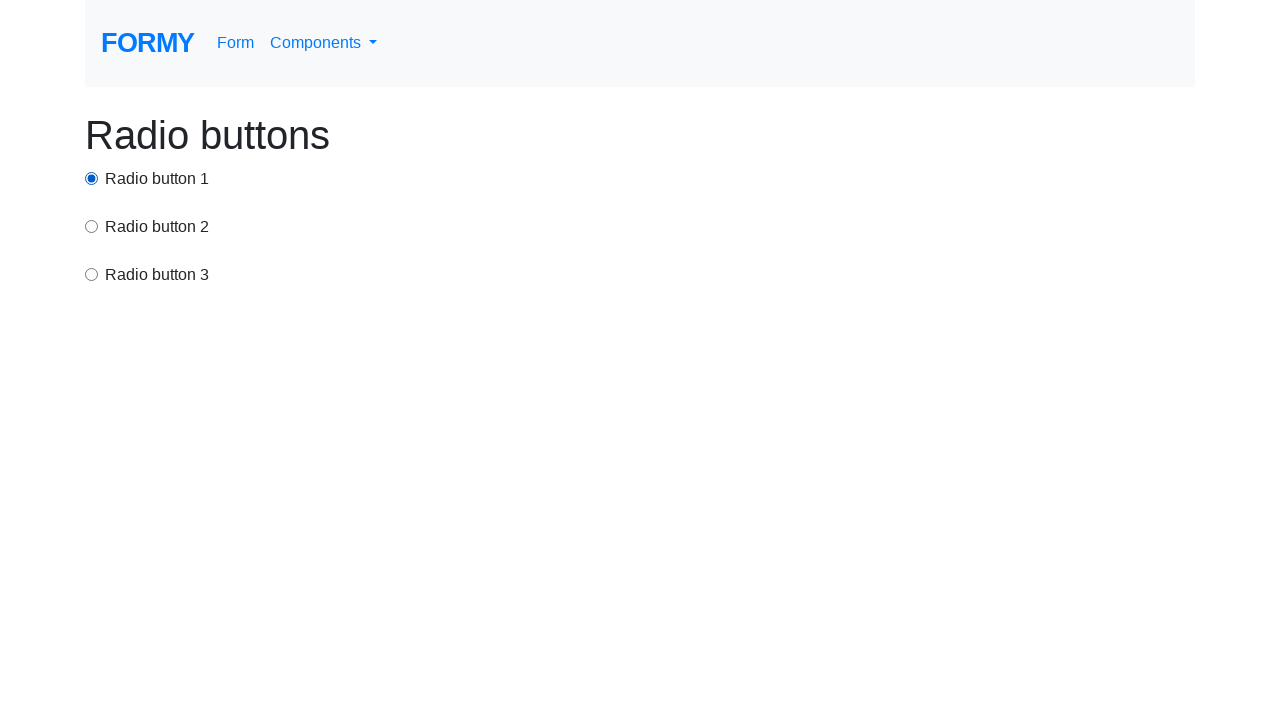

Located radio button 3
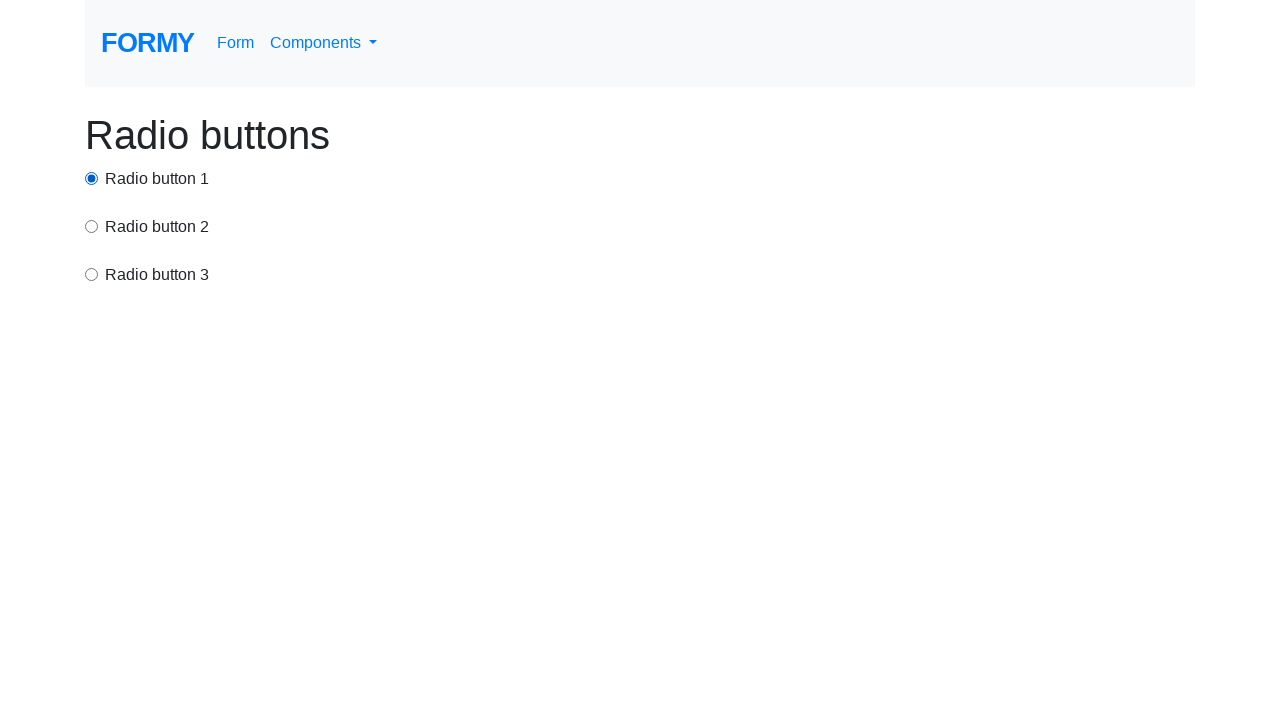

Verified radio button 3 is enabled
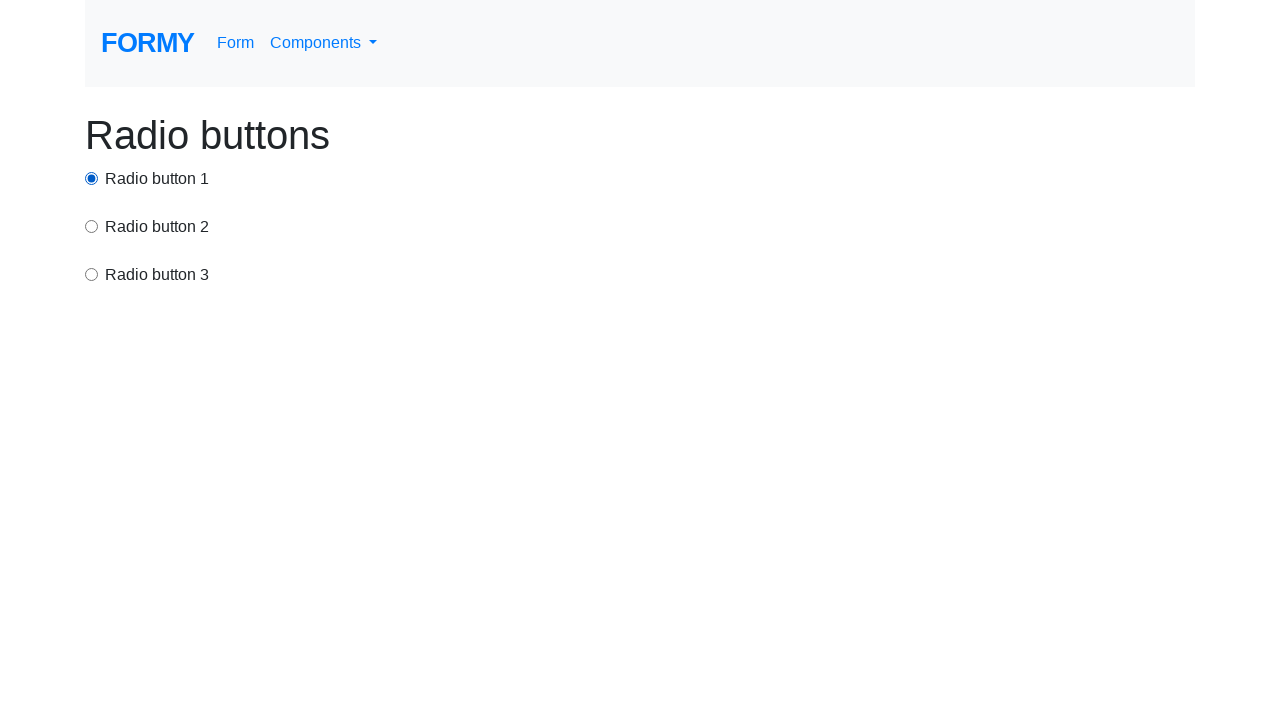

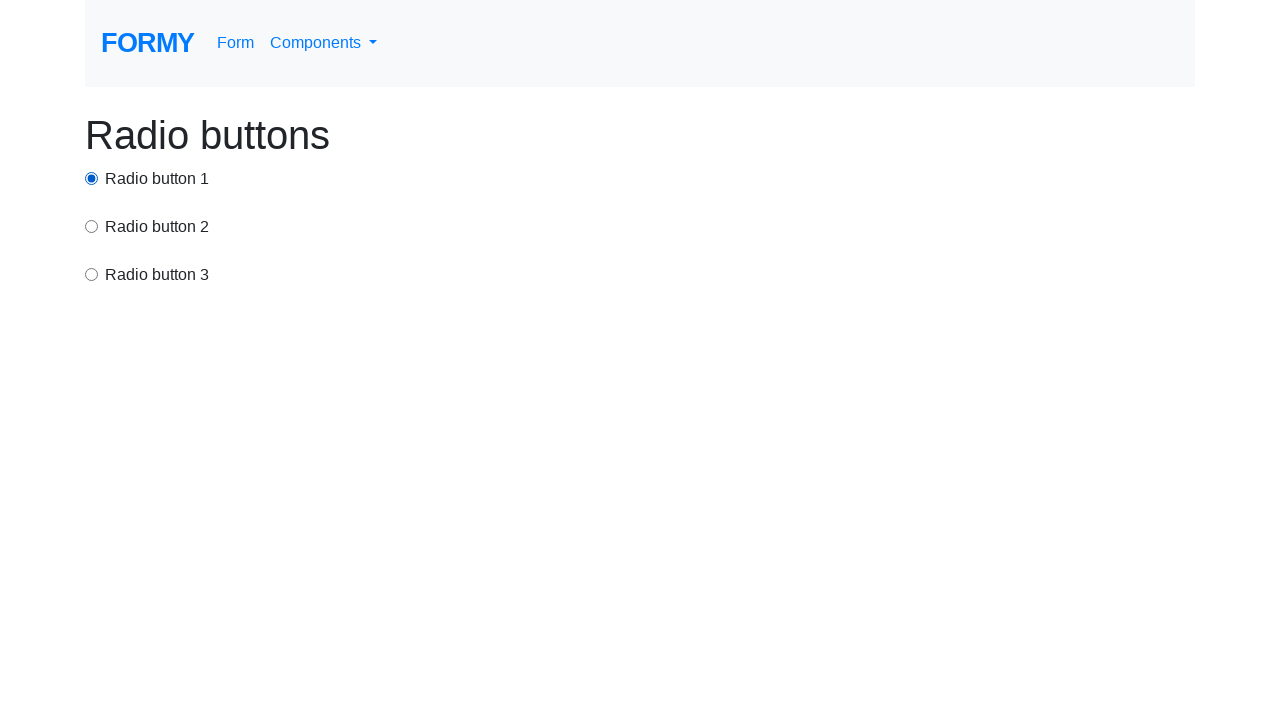